Tests that clicking the Top Lists link in the footer navigates to the top list page

Starting URL: https://www.99-bottles-of-beer.net/

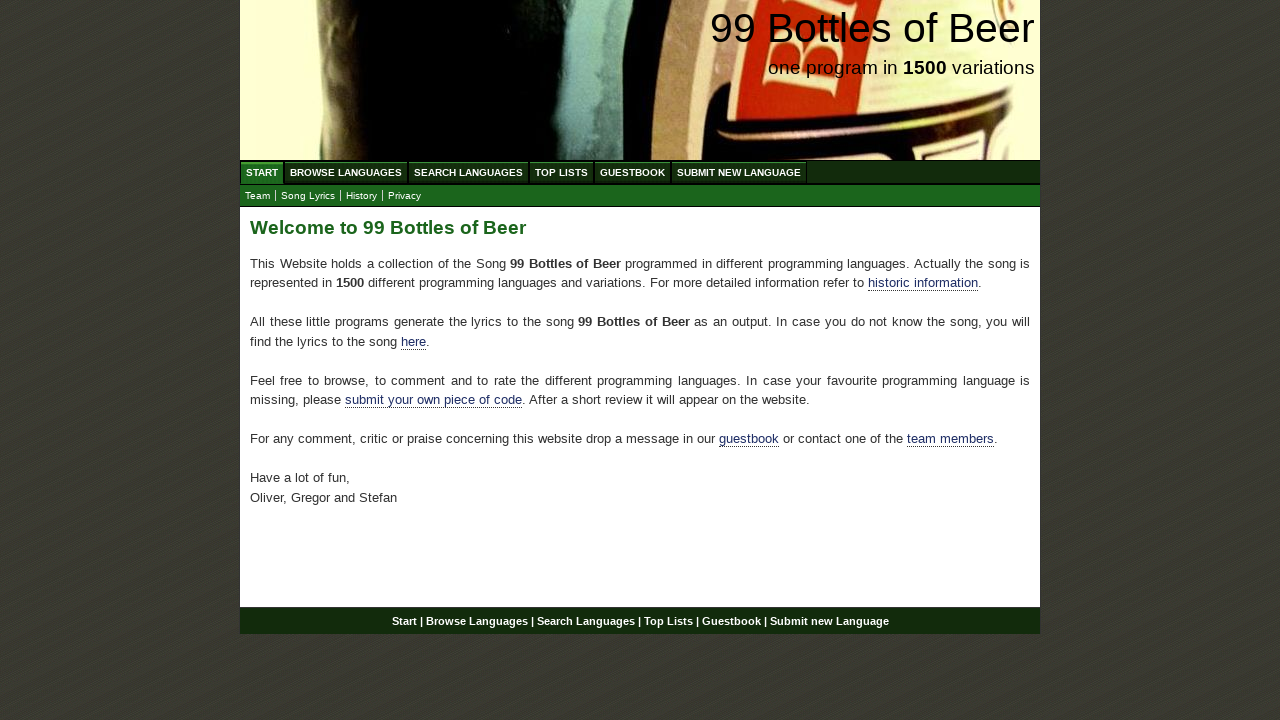

Clicked on Top Lists link in footer at (668, 621) on xpath=//div[@id='footer']/p/a[@href='/toplist.html']
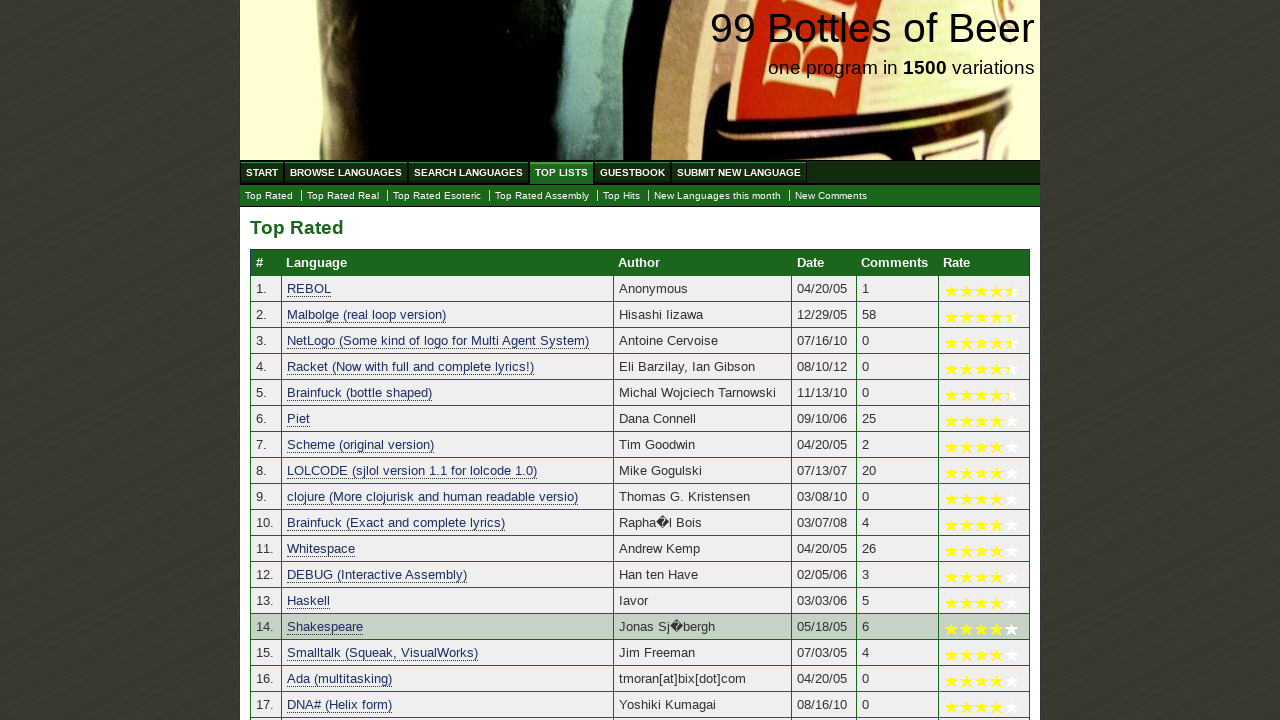

Navigation to top list page completed
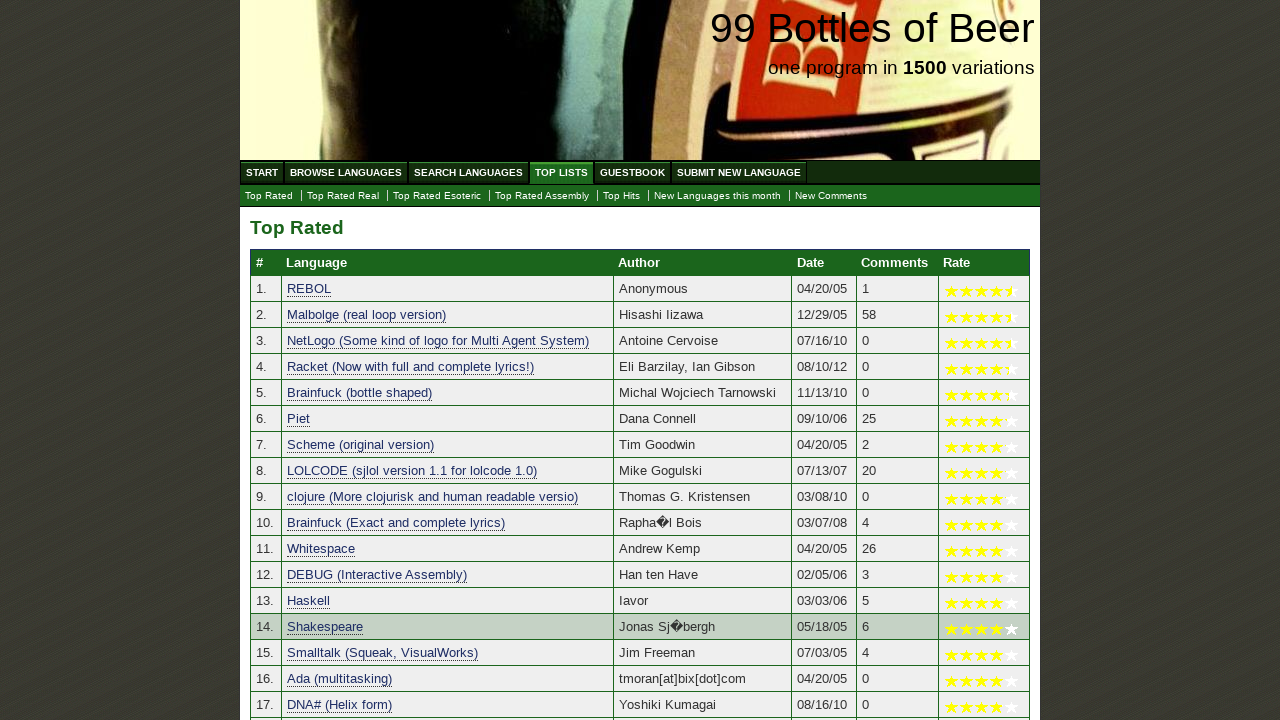

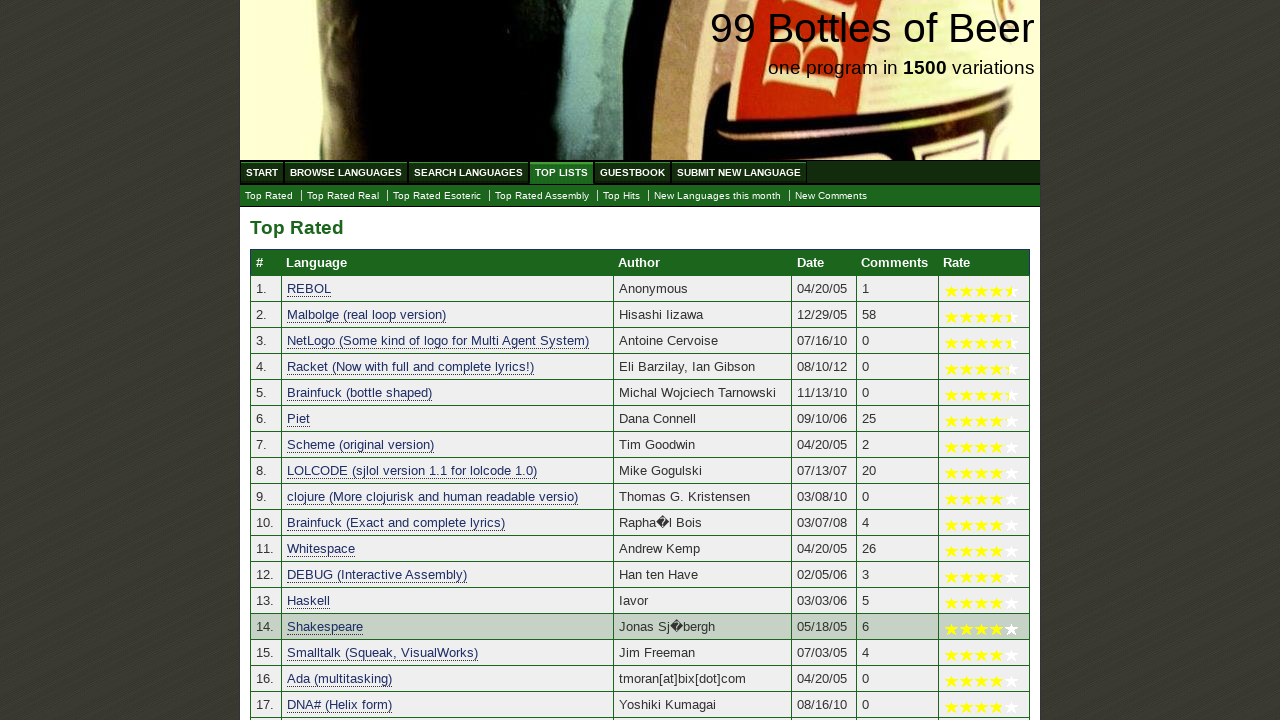